Tests dynamic loading with excessive wait time (10 seconds) to ensure content loads

Starting URL: https://automationfc.github.io/dynamic-loading/

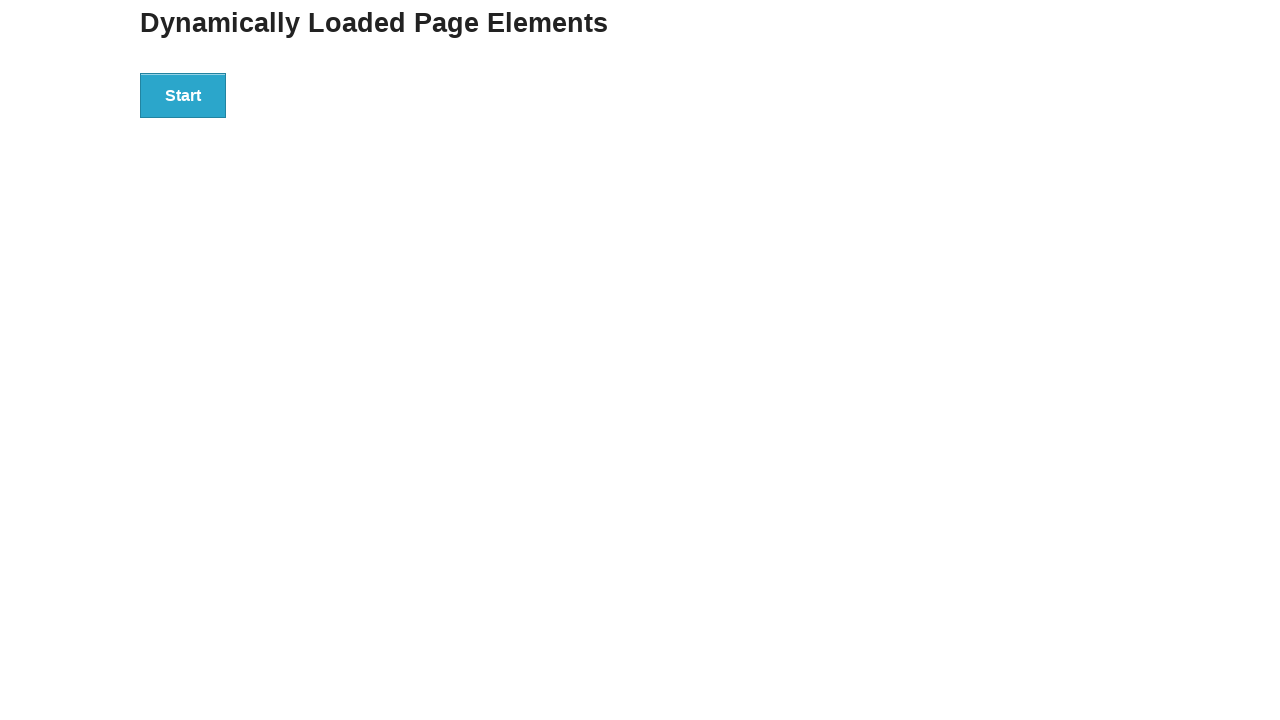

Clicked start button to trigger dynamic loading at (183, 95) on div#start>button
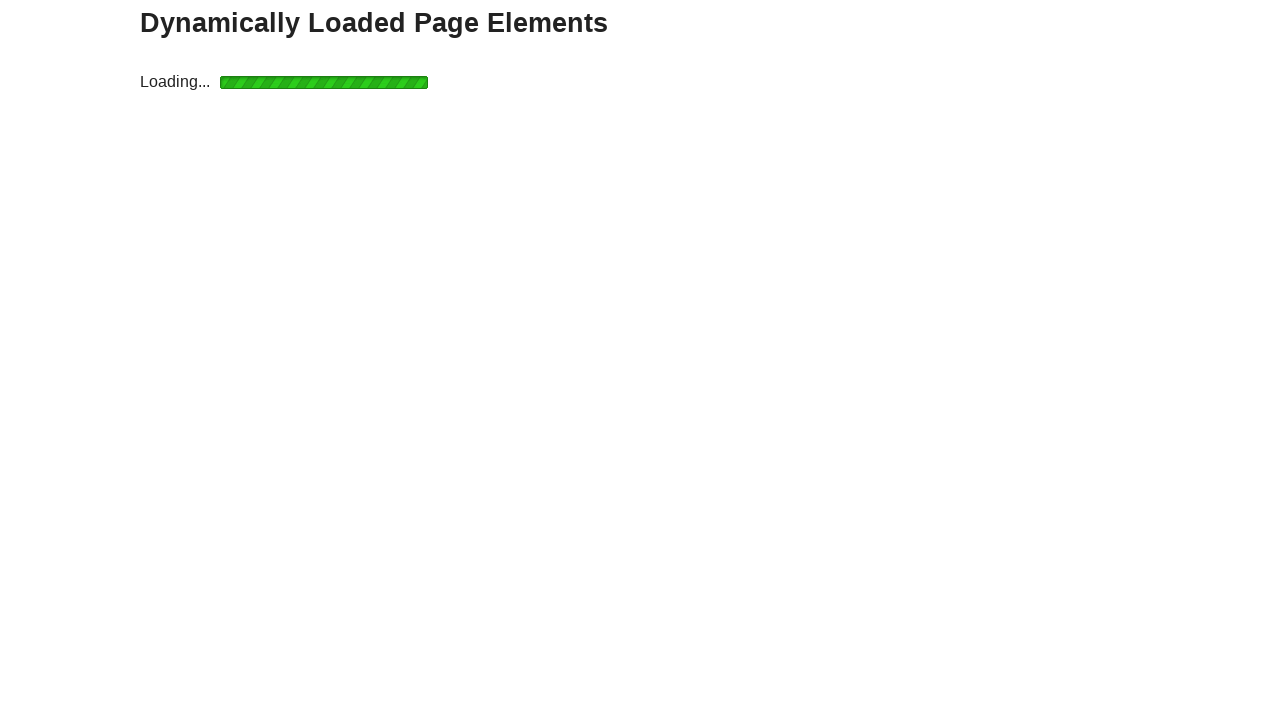

Waited 10 seconds for excessive dynamic loading time
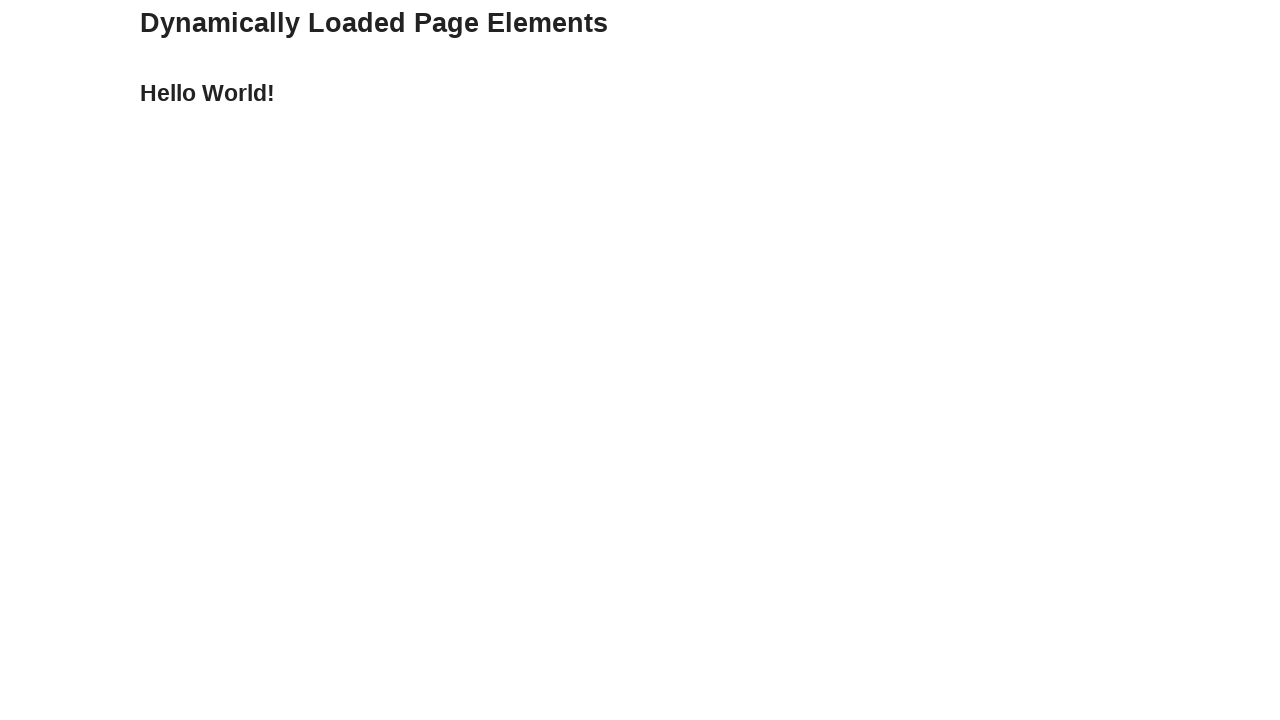

Verified that loaded content displays 'Hello World!' message
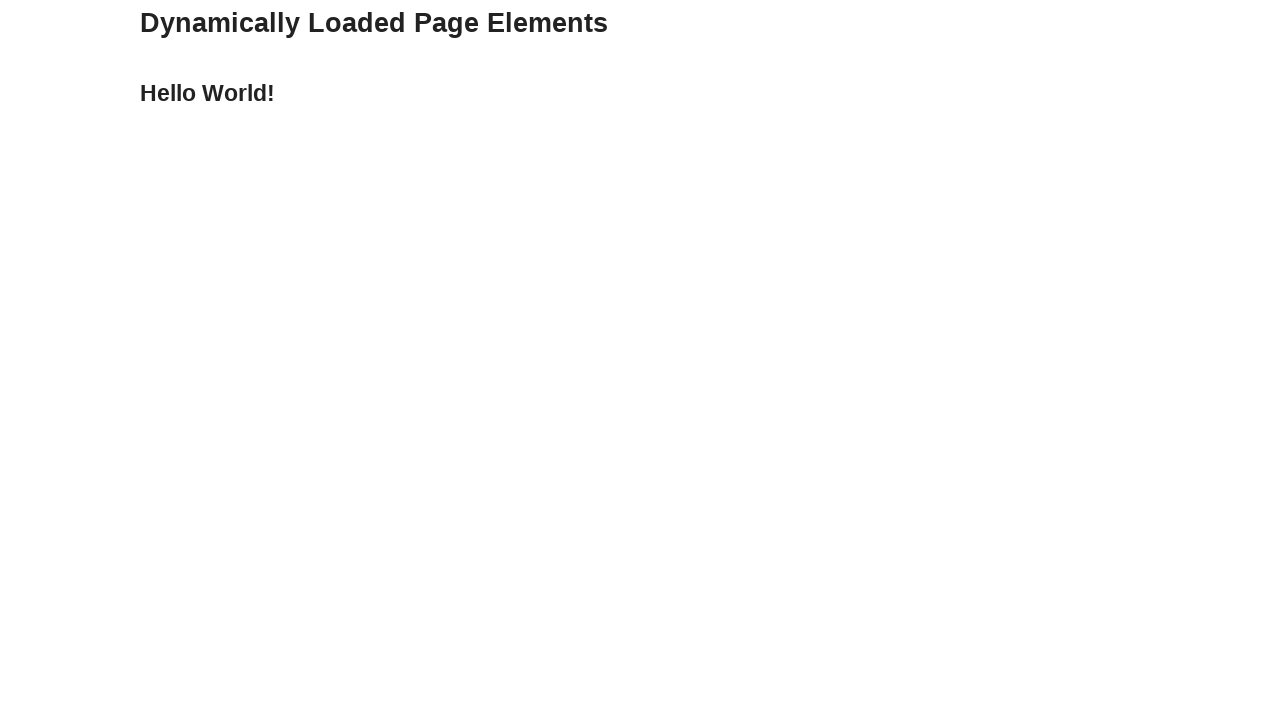

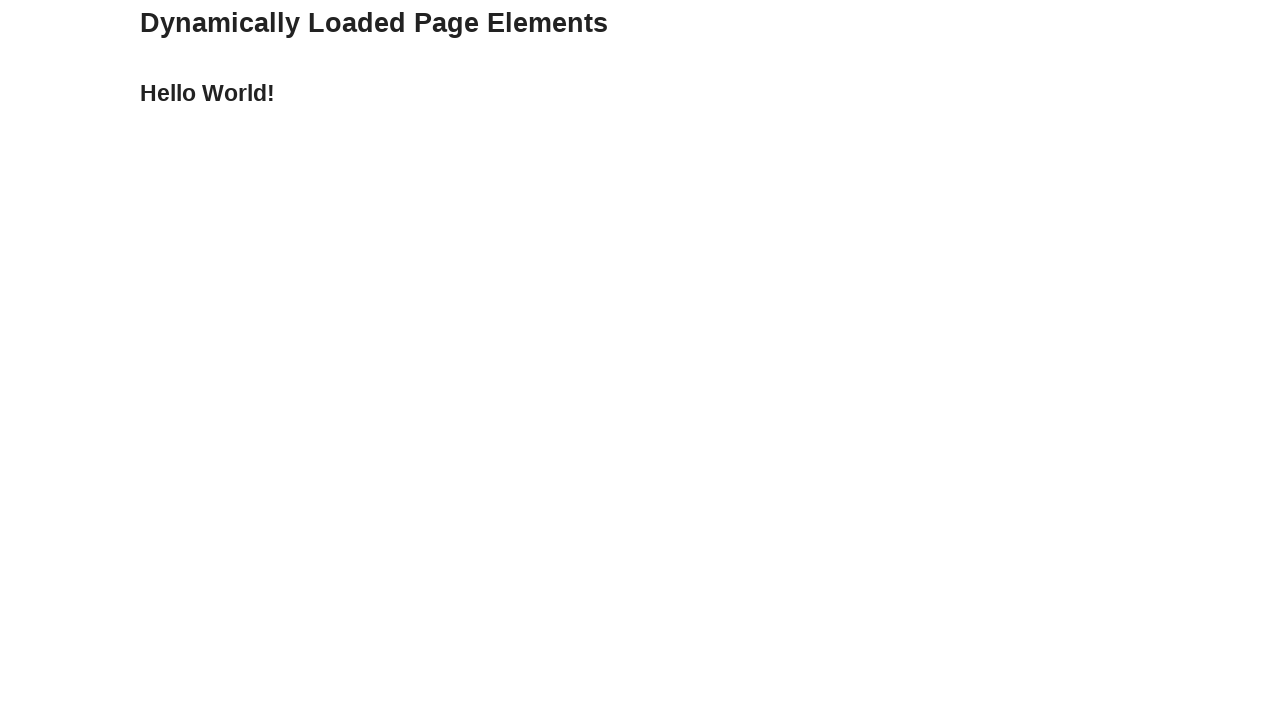